Tests a form submission that involves calculating a mathematical expression from an element's attribute value, filling the answer, checking a checkbox, selecting a radio button, and submitting the form

Starting URL: http://suninjuly.github.io/get_attribute.html

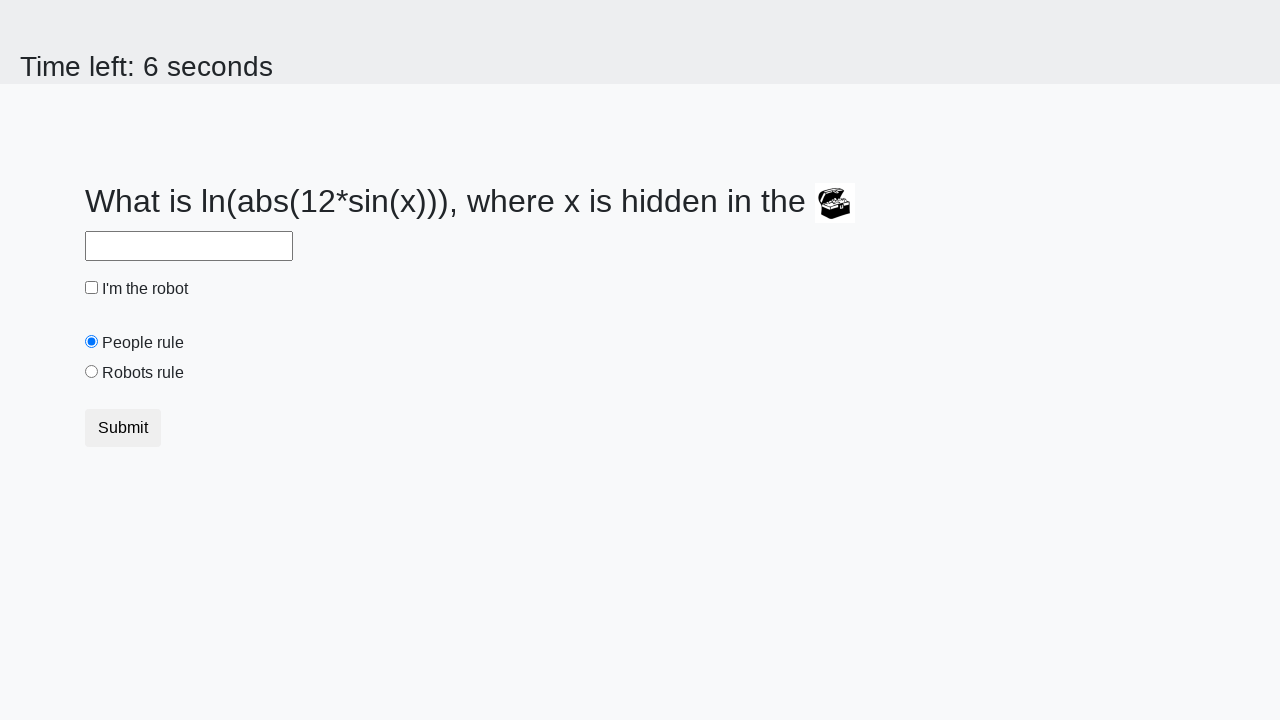

Located treasure element
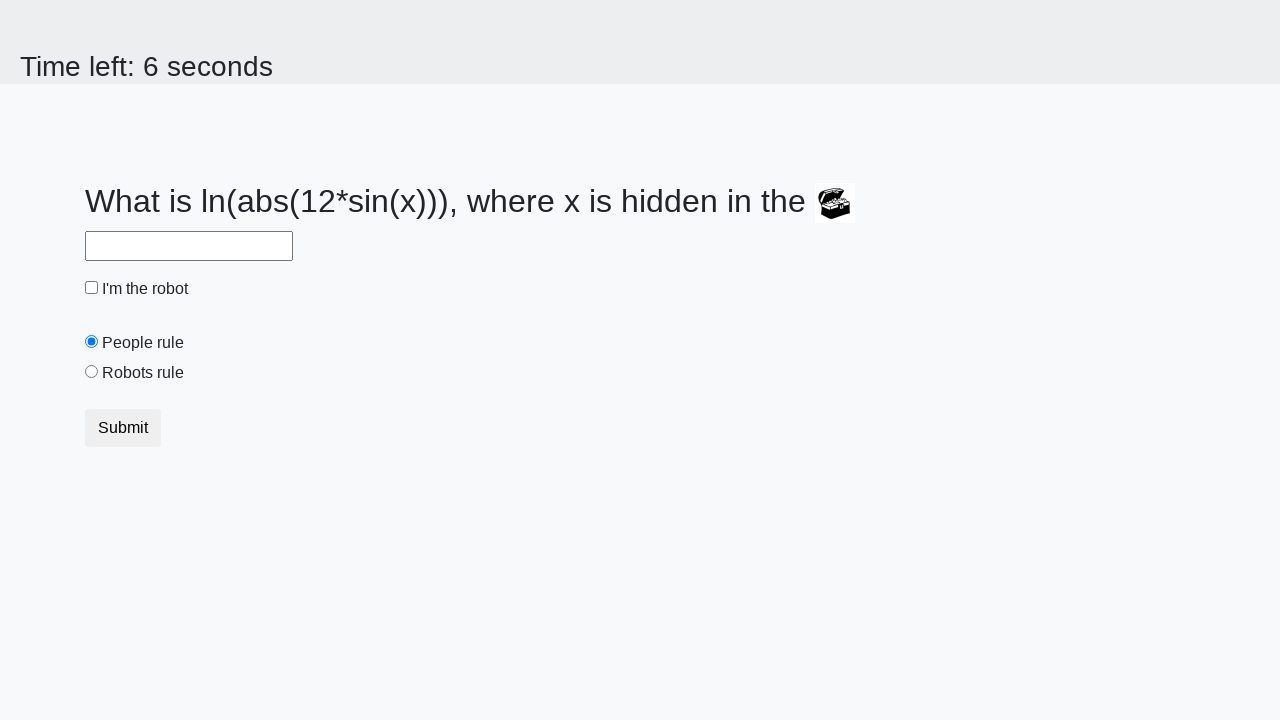

Retrieved valuex attribute from treasure element
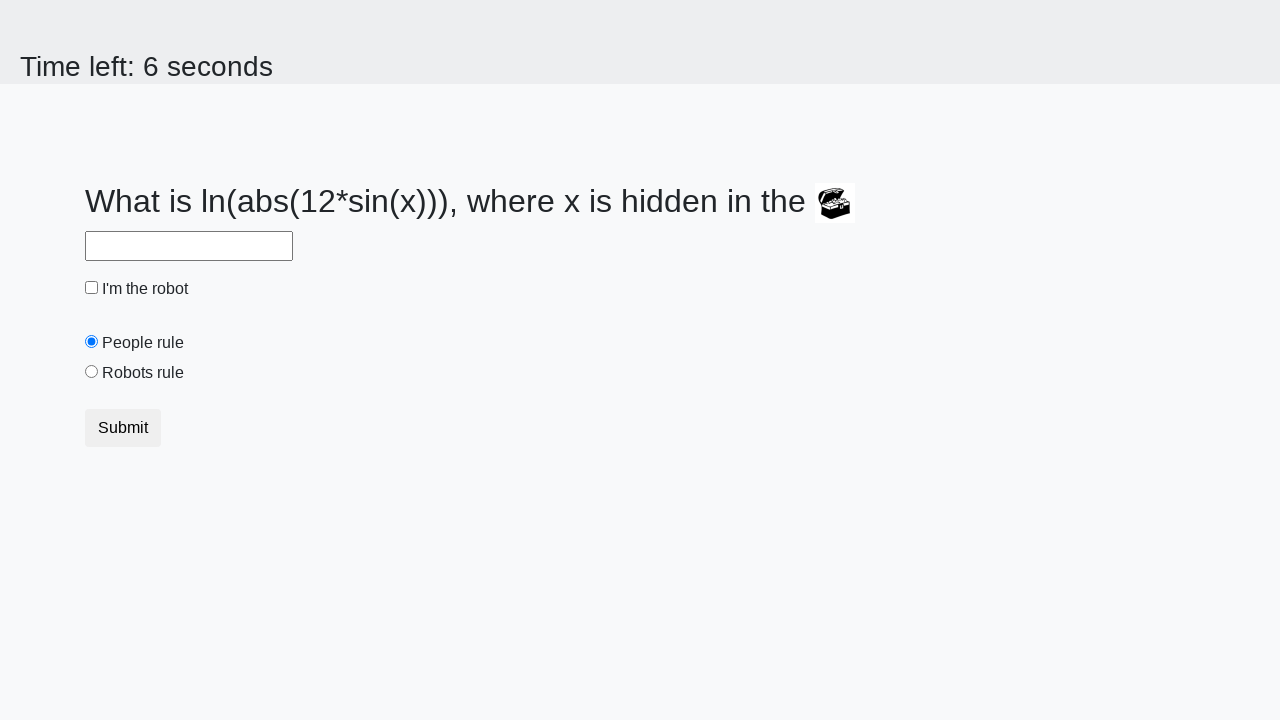

Calculated mathematical expression result from attribute value
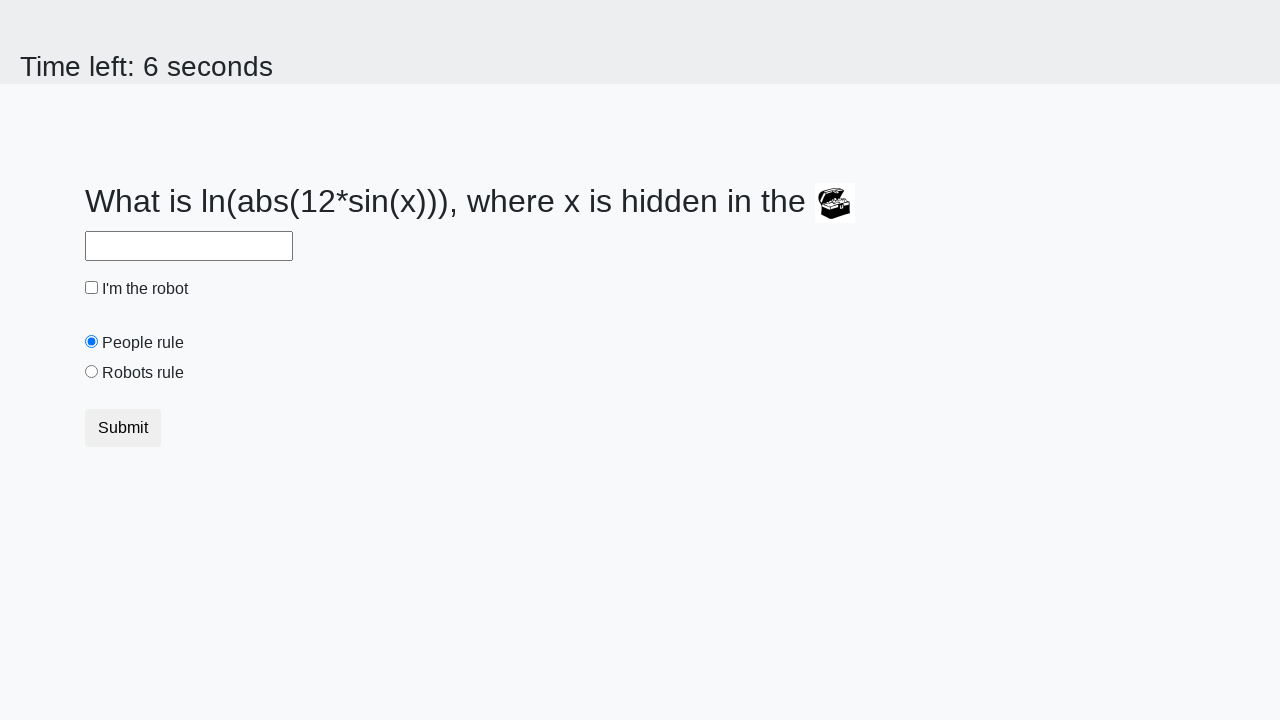

Filled answer field with calculated value on #answer
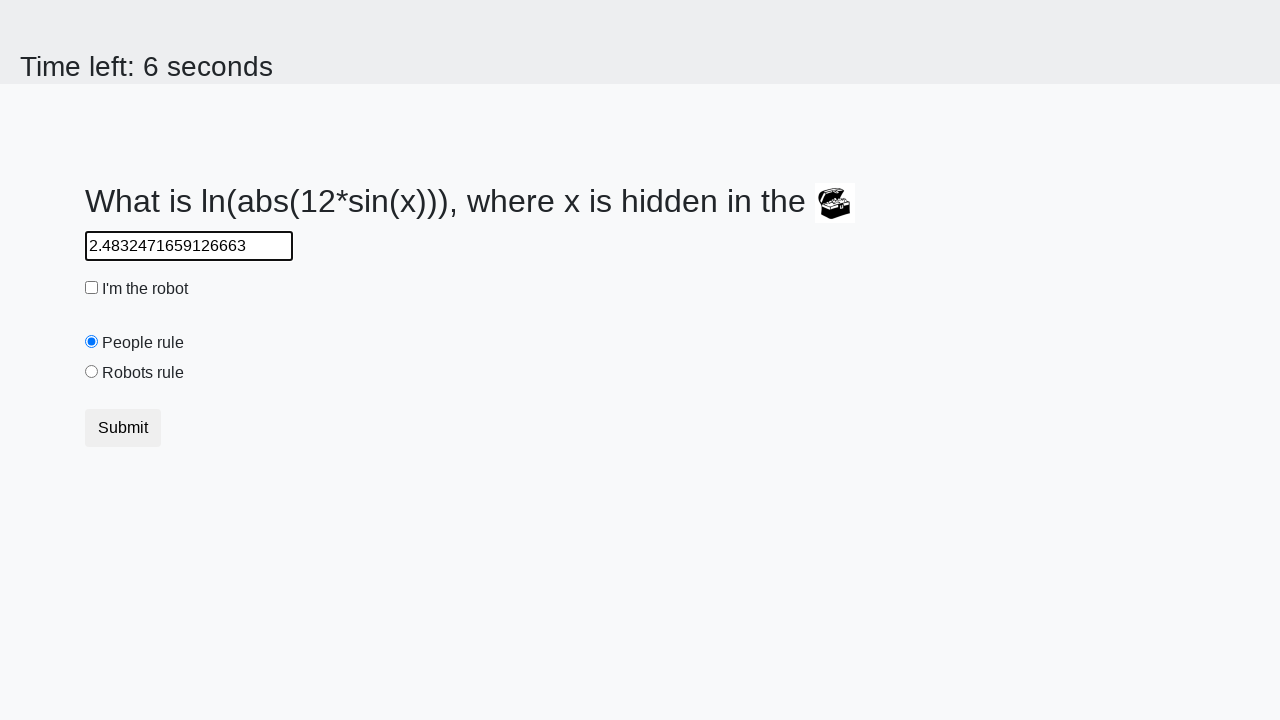

Checked the robot checkbox at (92, 288) on #robotCheckbox
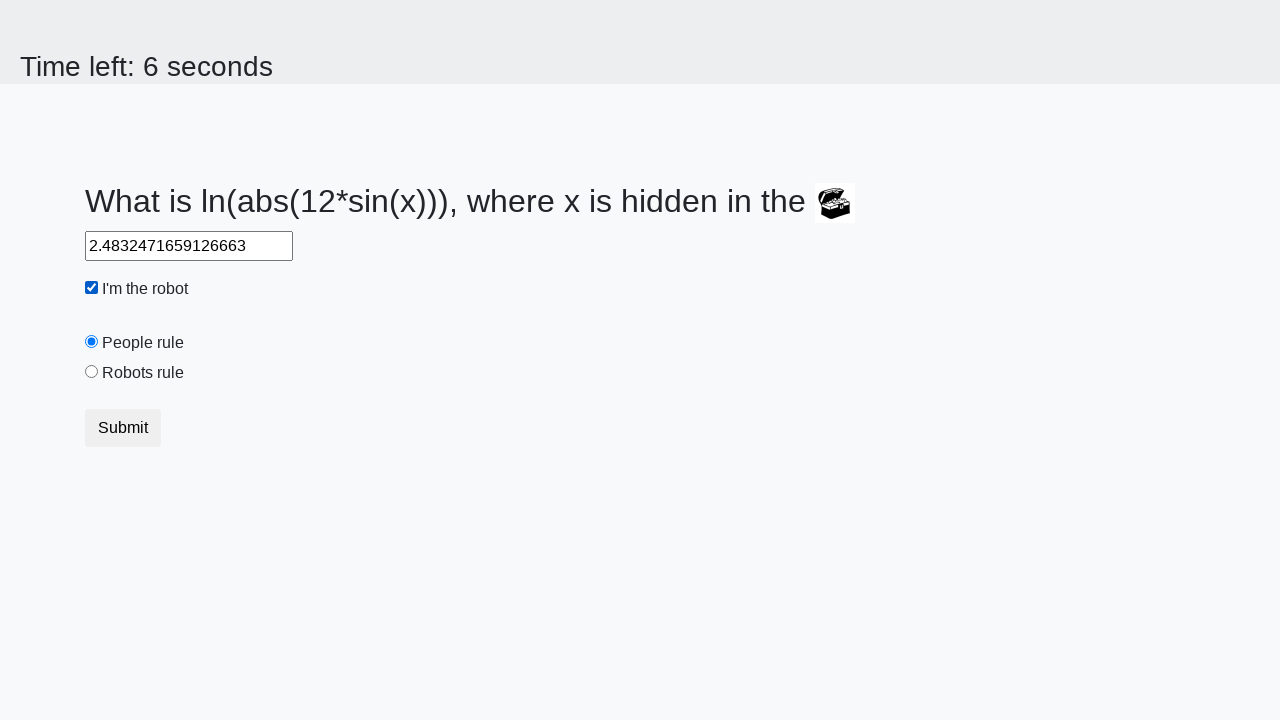

Selected the robots rule radio button at (92, 372) on #robotsRule
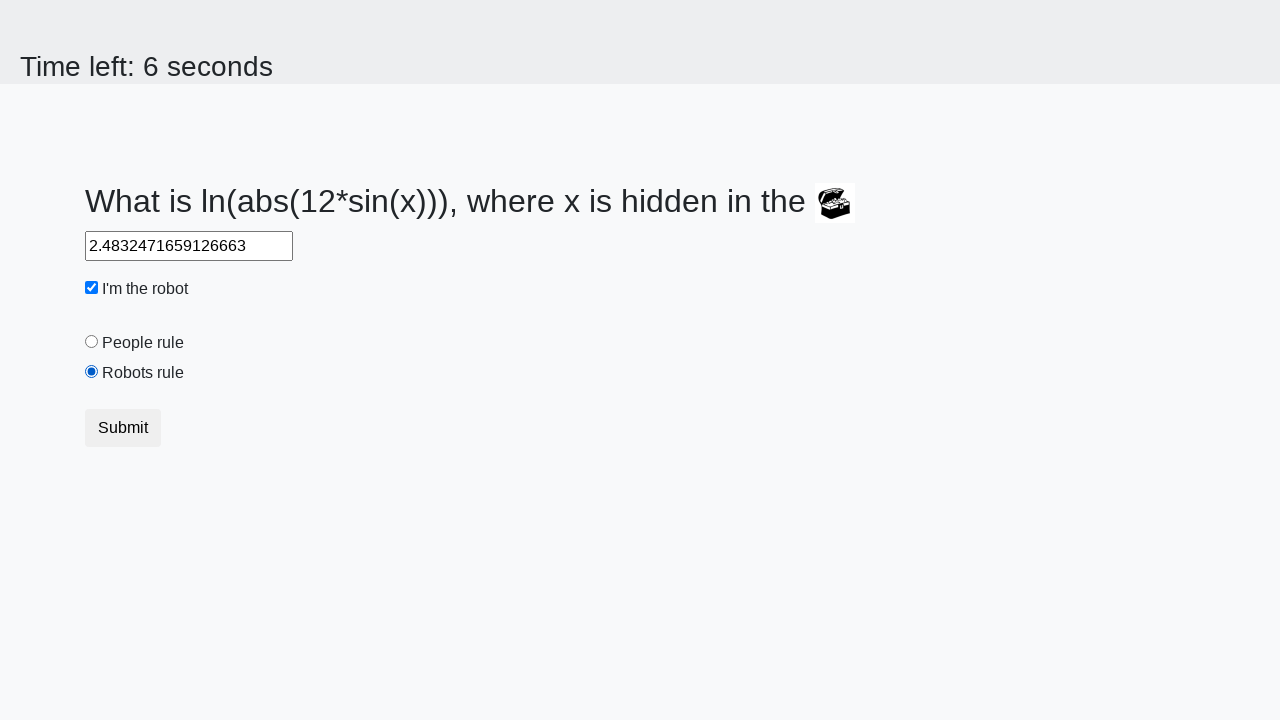

Submitted the form at (123, 428) on button[type='submit']
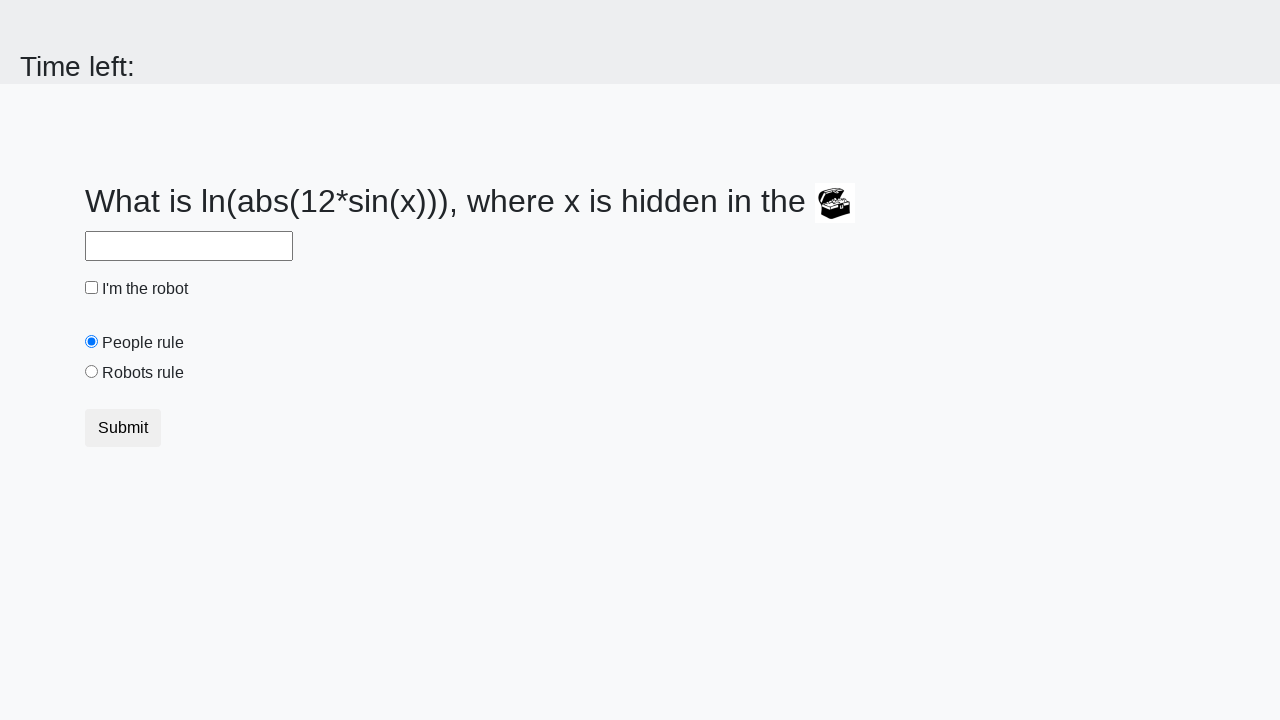

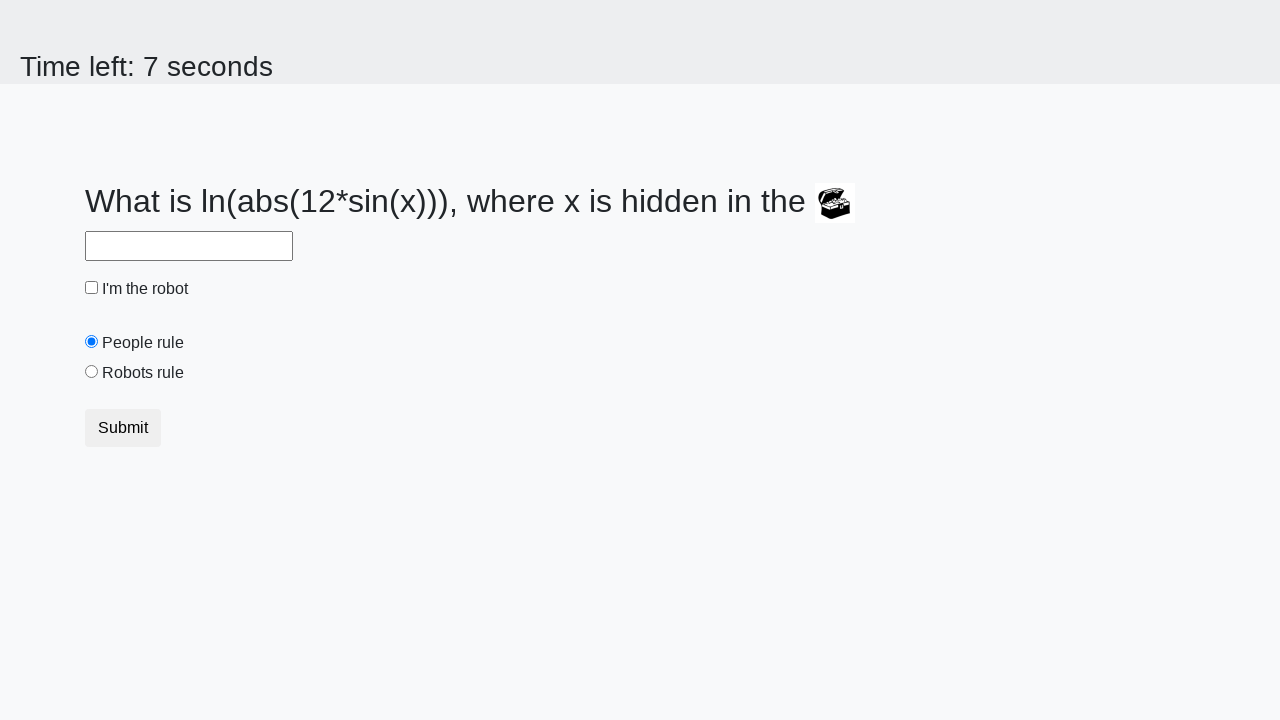